Navigates to the Selenium homepage and verifies the page loads by checking the body element is present

Starting URL: https://selenium.dev/

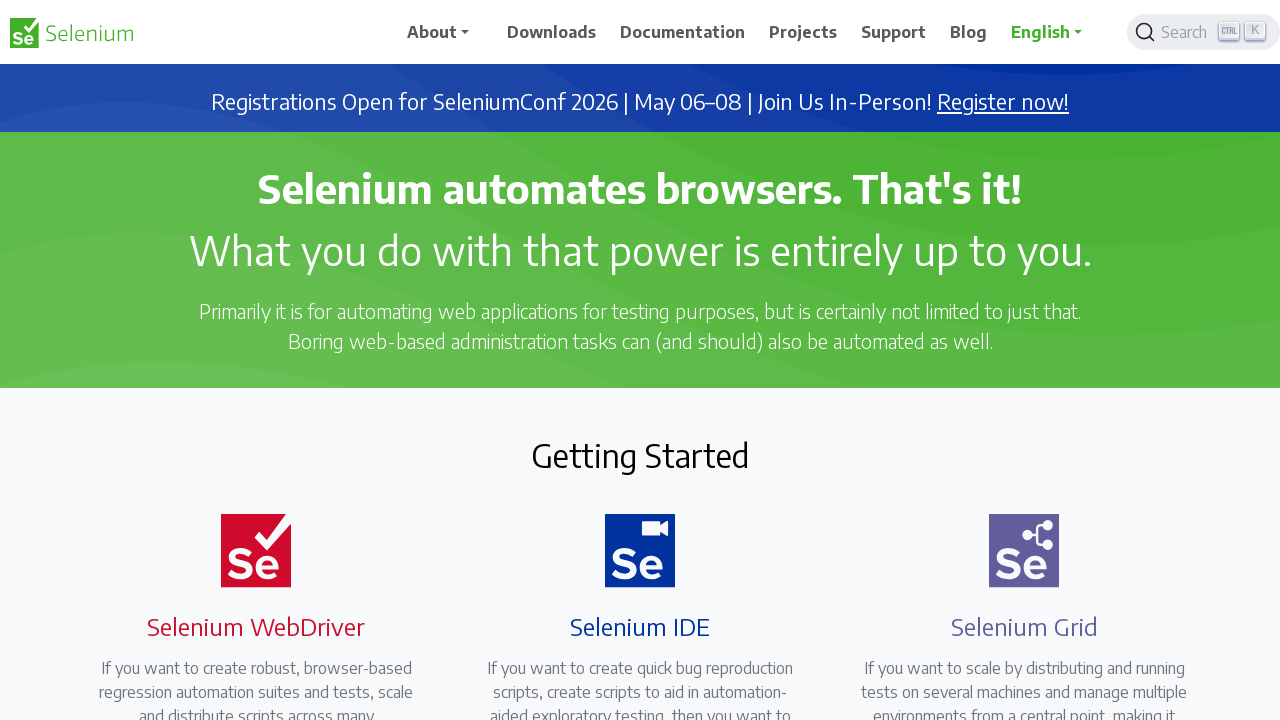

Navigated to Selenium homepage at https://selenium.dev/
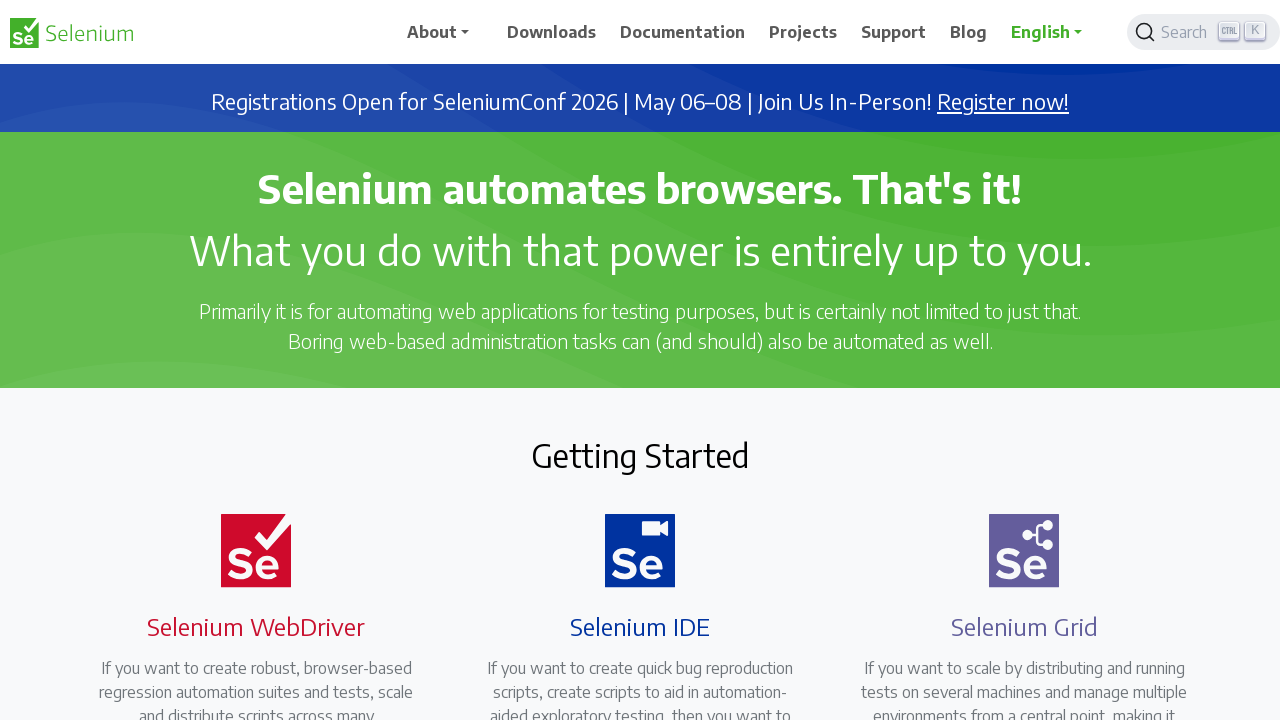

Body element is present - page has loaded
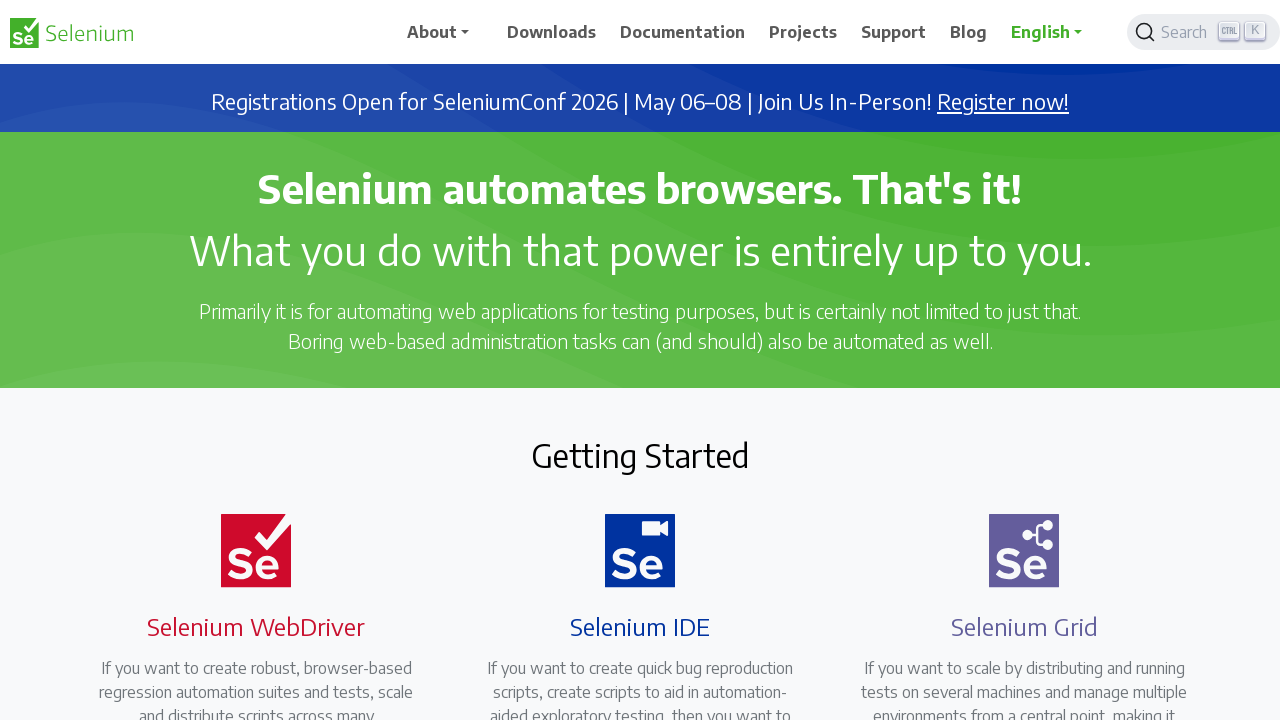

Retrieved body text content to verify page loaded successfully
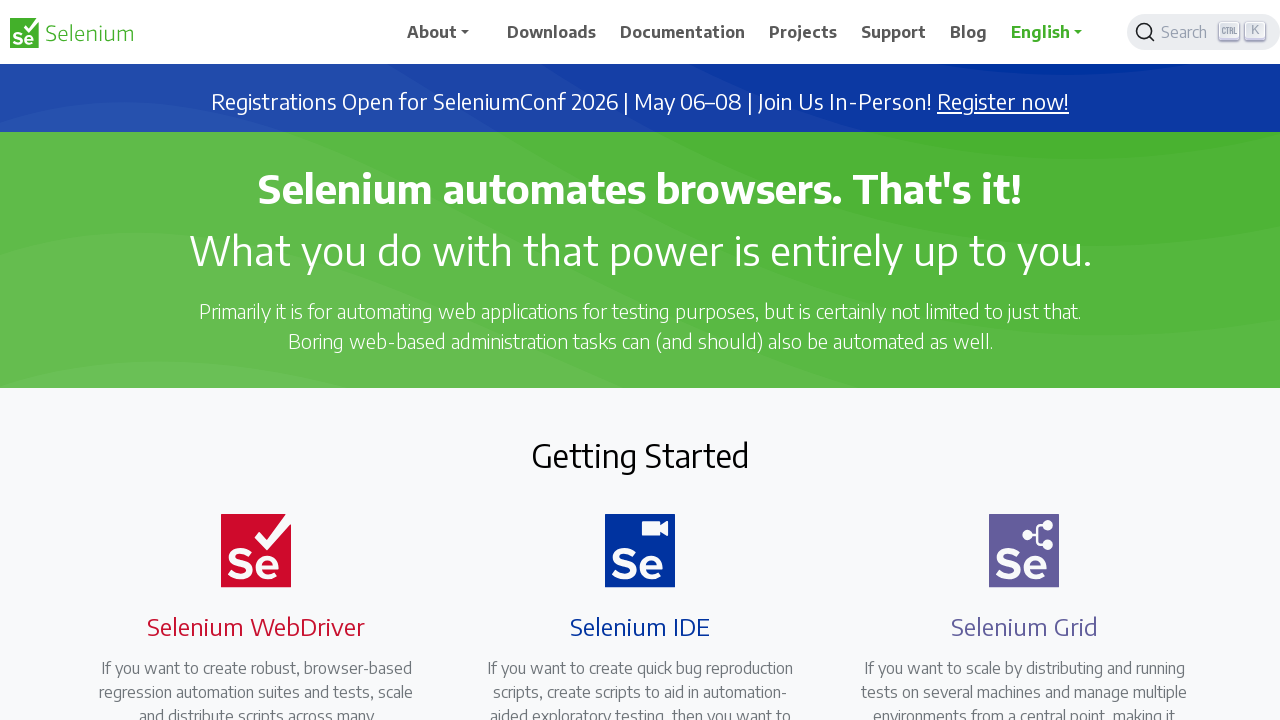

Set viewport size to 1920x1080
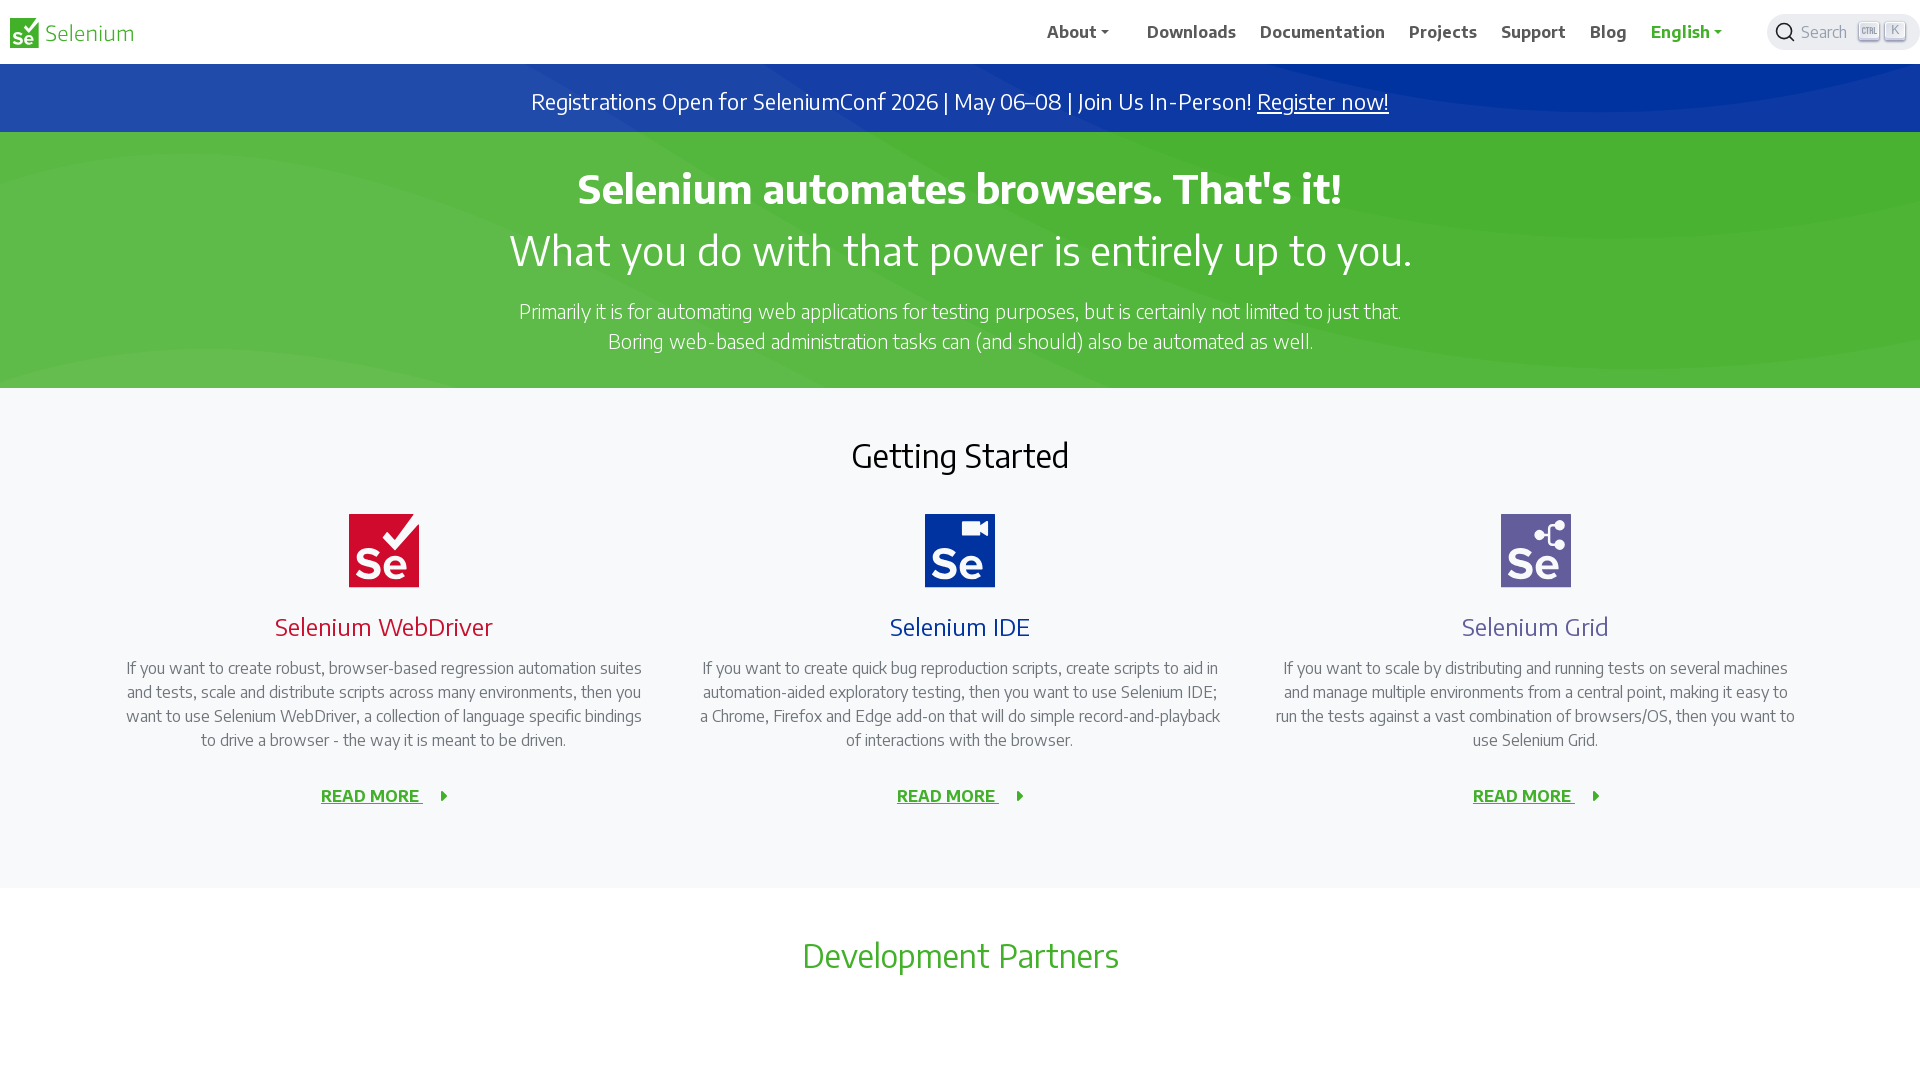

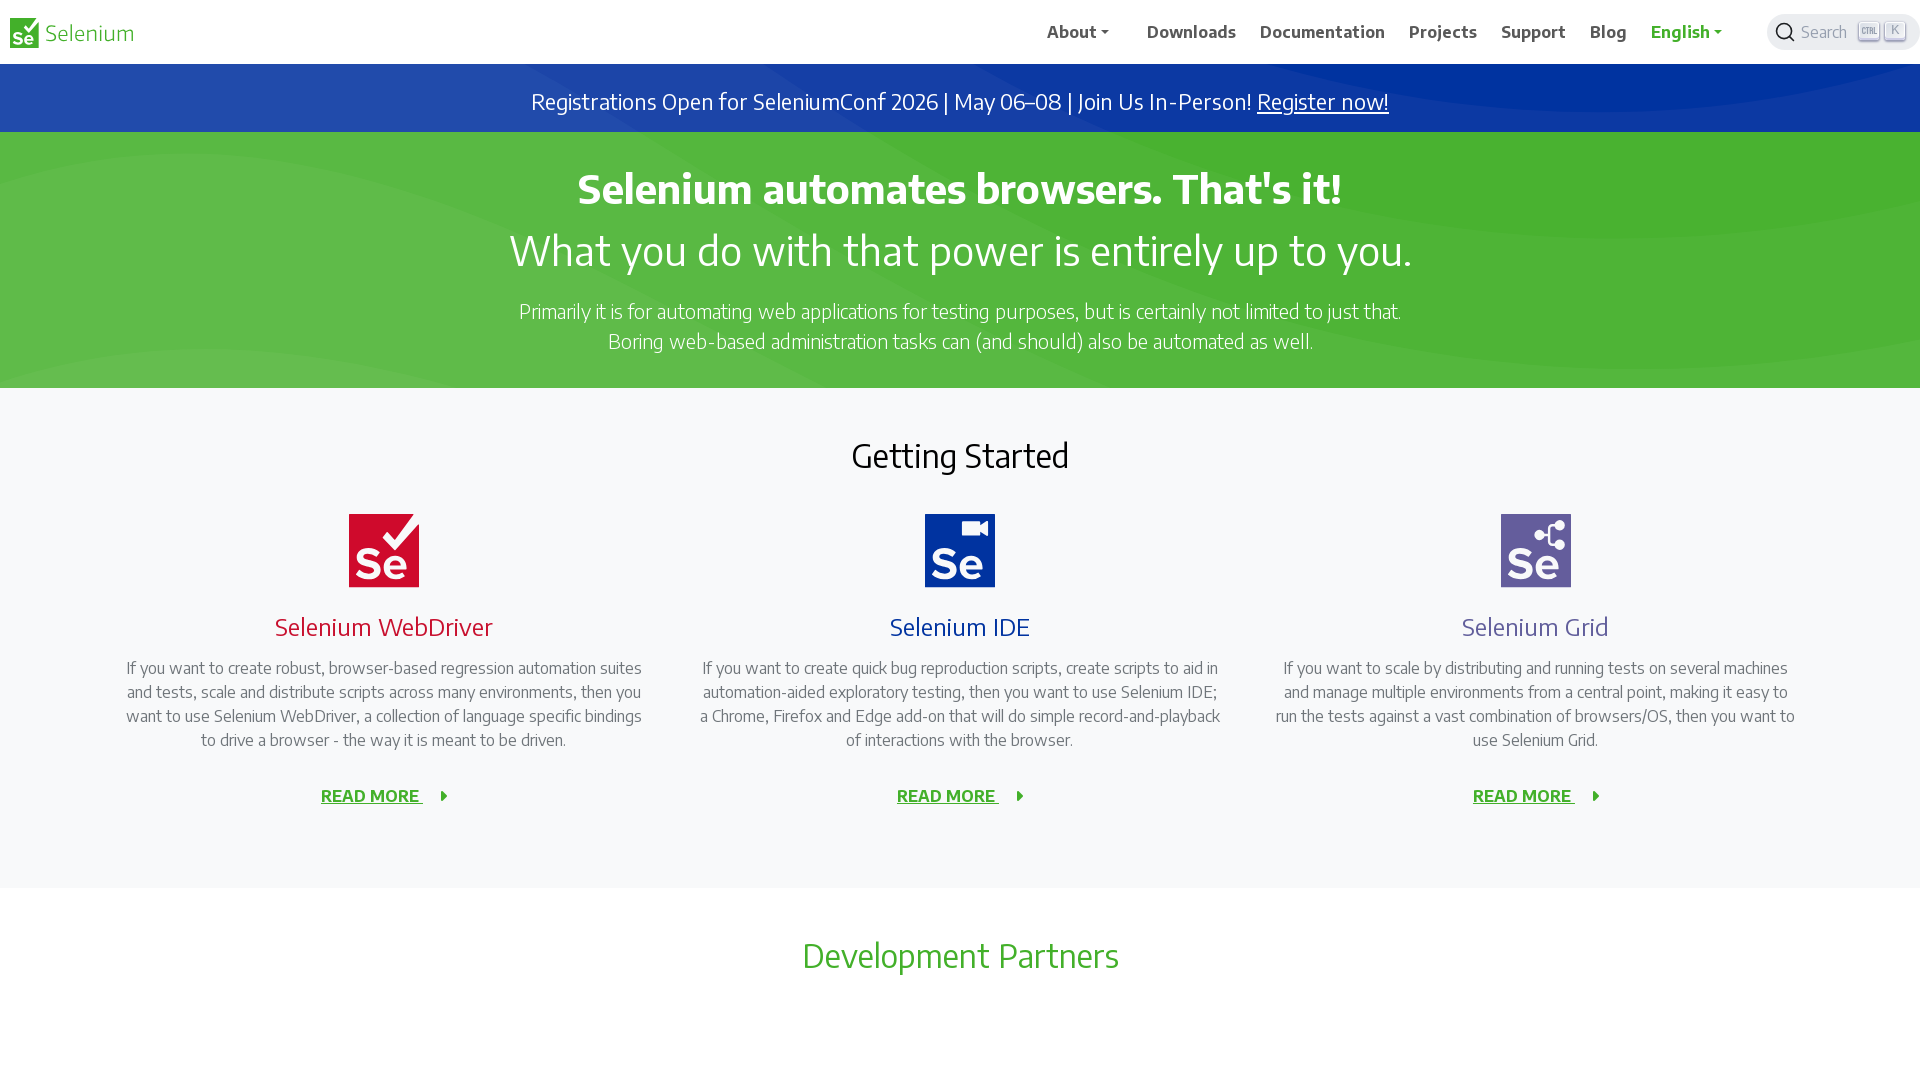